Tests opening a new page/tab by clicking the GitHub button on Playwright documentation site and verifies both page titles

Starting URL: https://playwright.dev

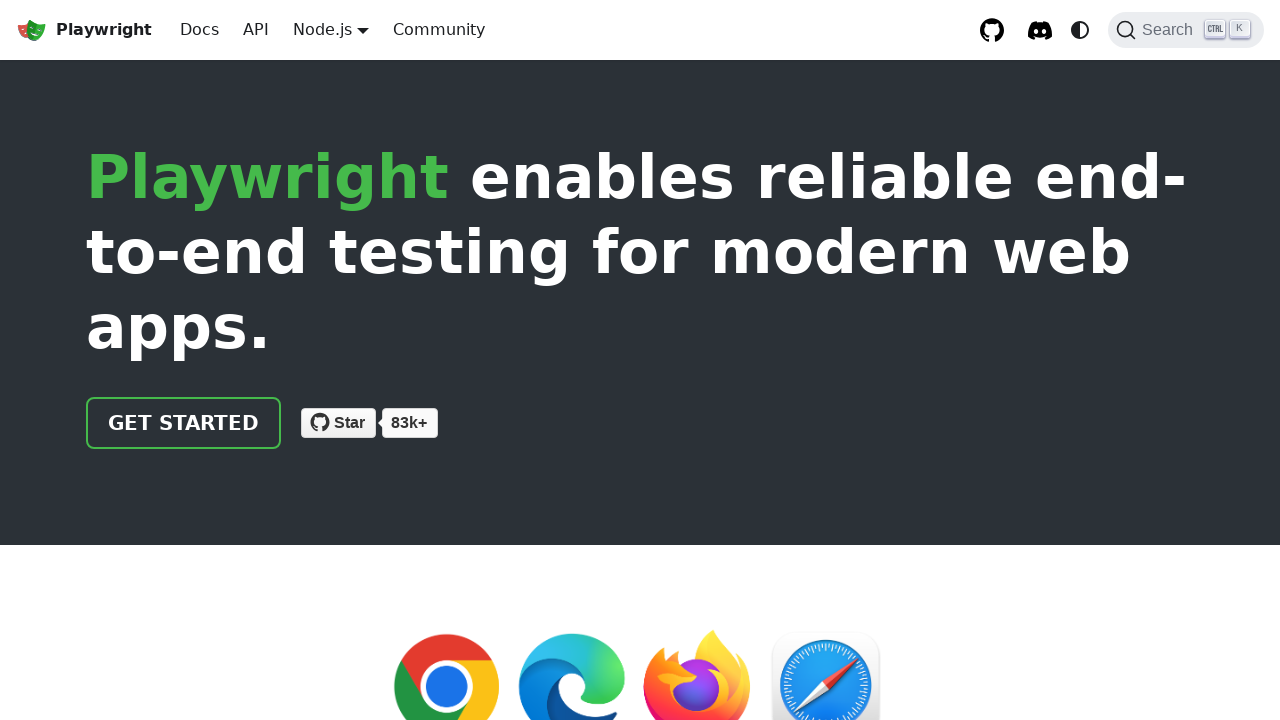

Verified initial Playwright documentation page title
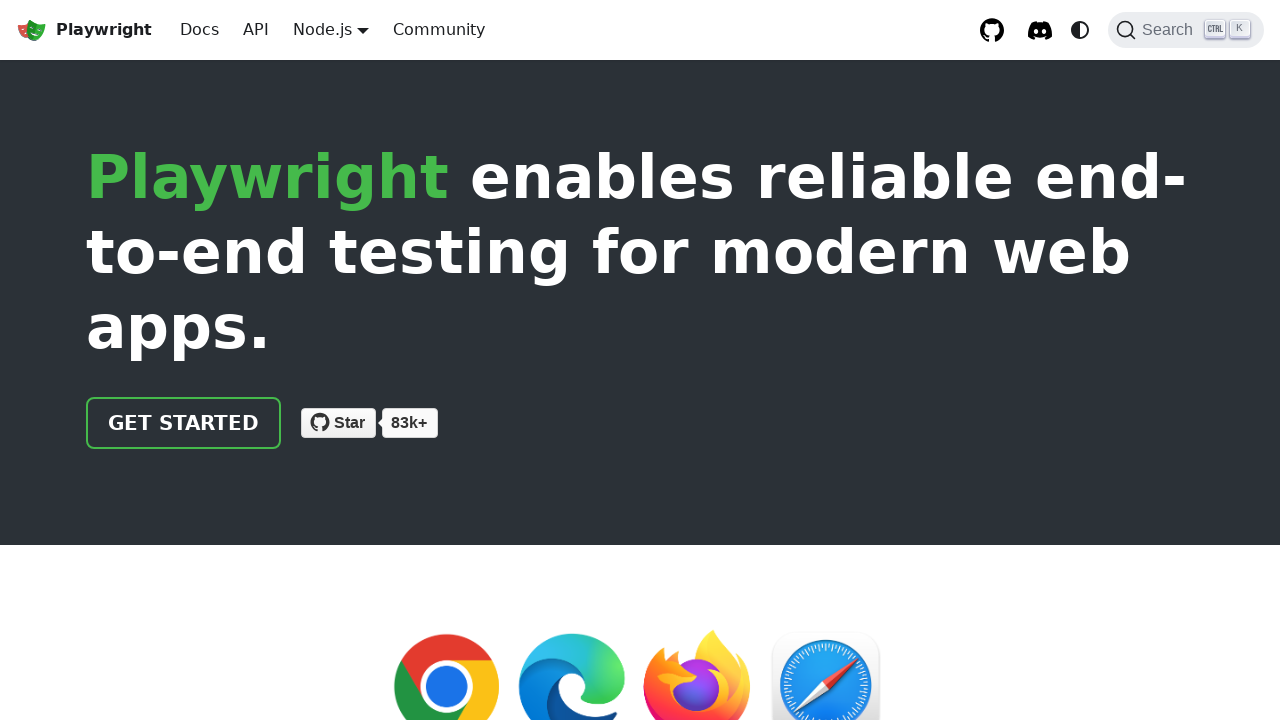

Clicked GitHub button to open new page at (338, 423) on [class="gh-btn"]
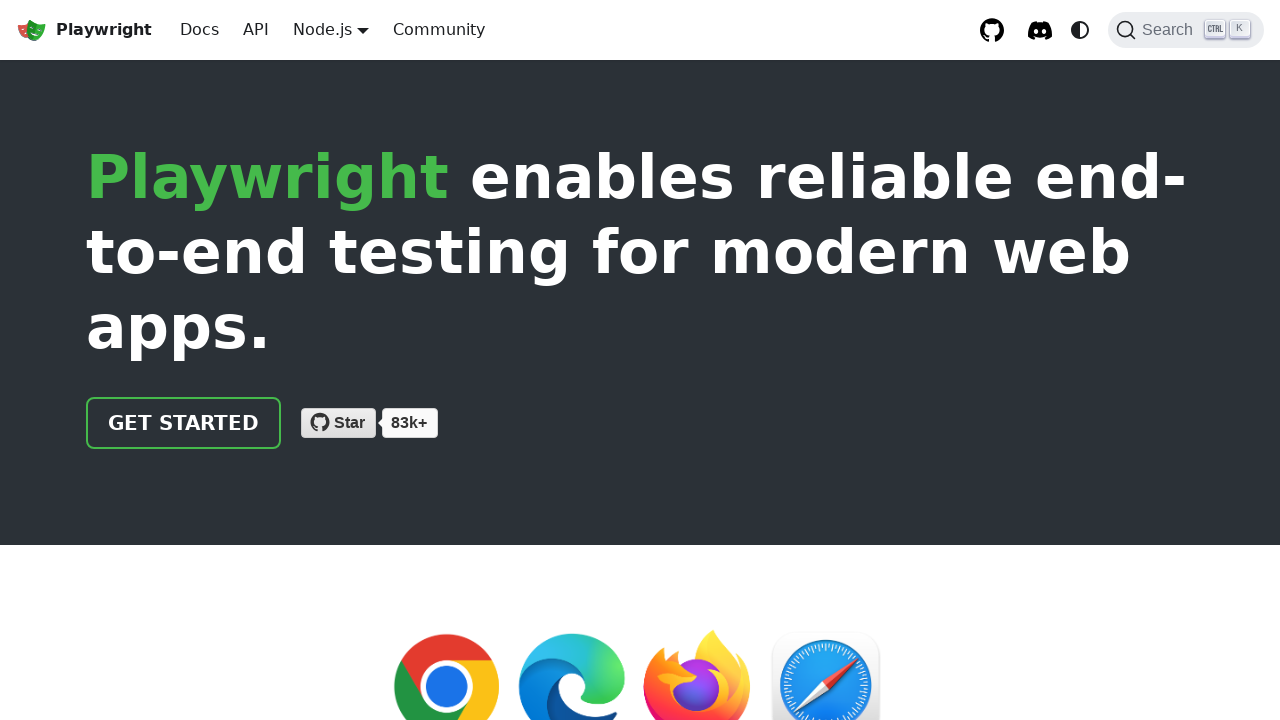

New GitHub page loaded completely
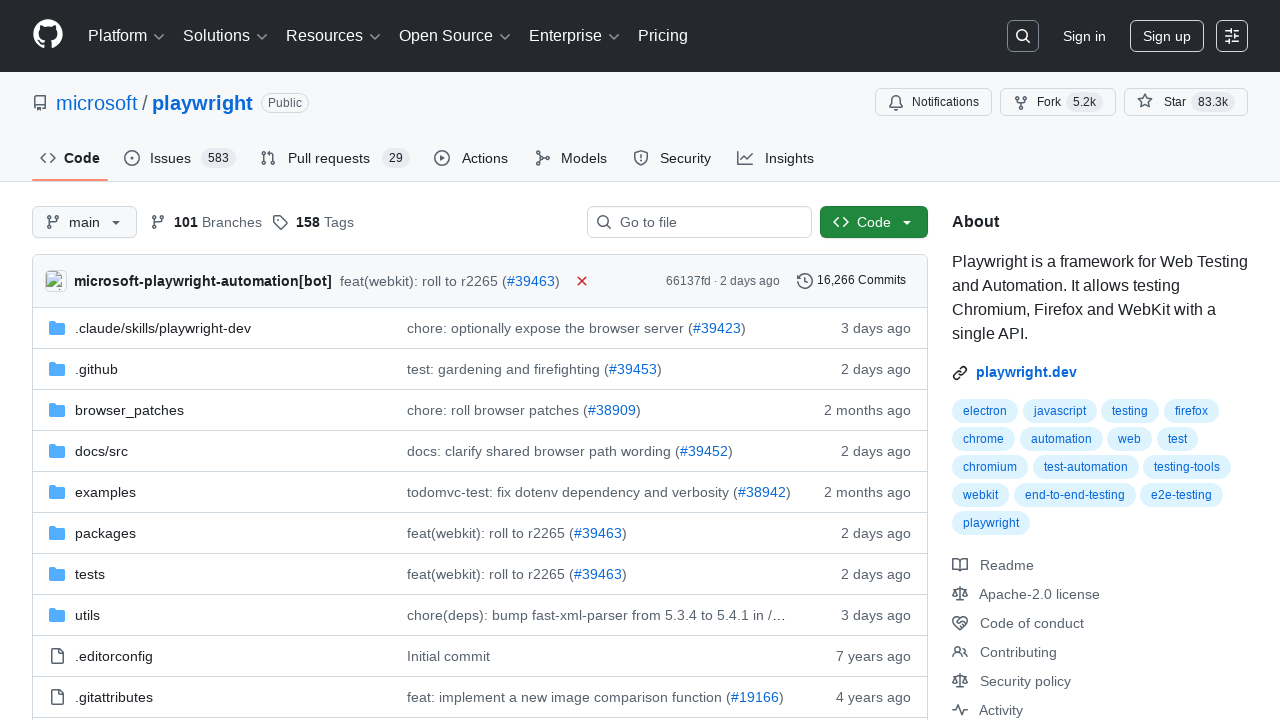

Verified GitHub microsoft/playwright repository page title
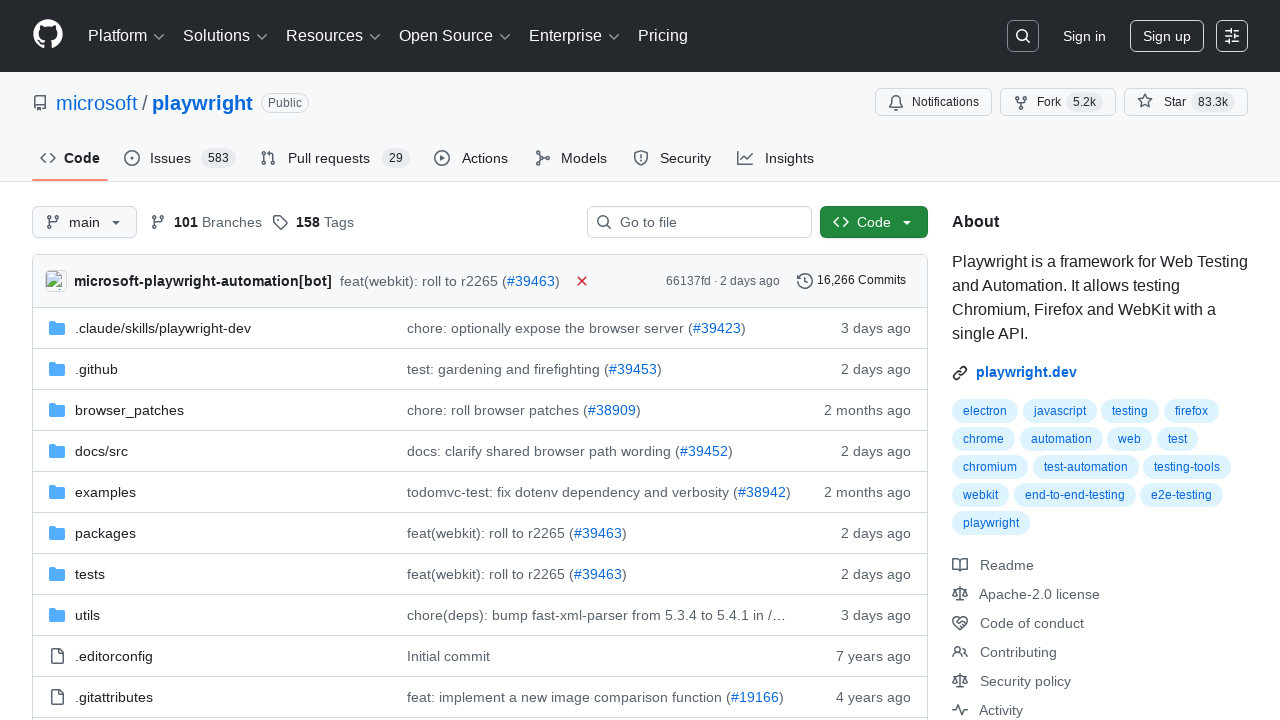

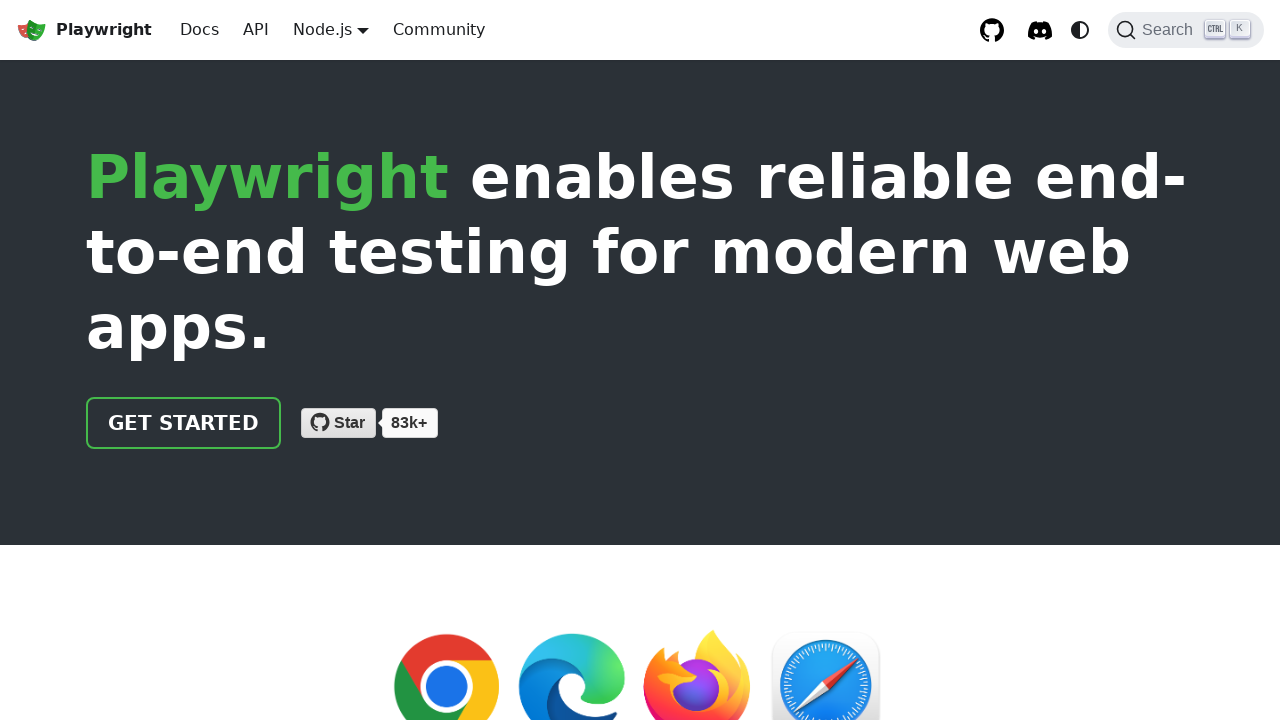